Tests a form submission by filling out multiple fields and verifying field validation states after submission

Starting URL: https://bonigarcia.dev/selenium-webdriver-java/data-types.html

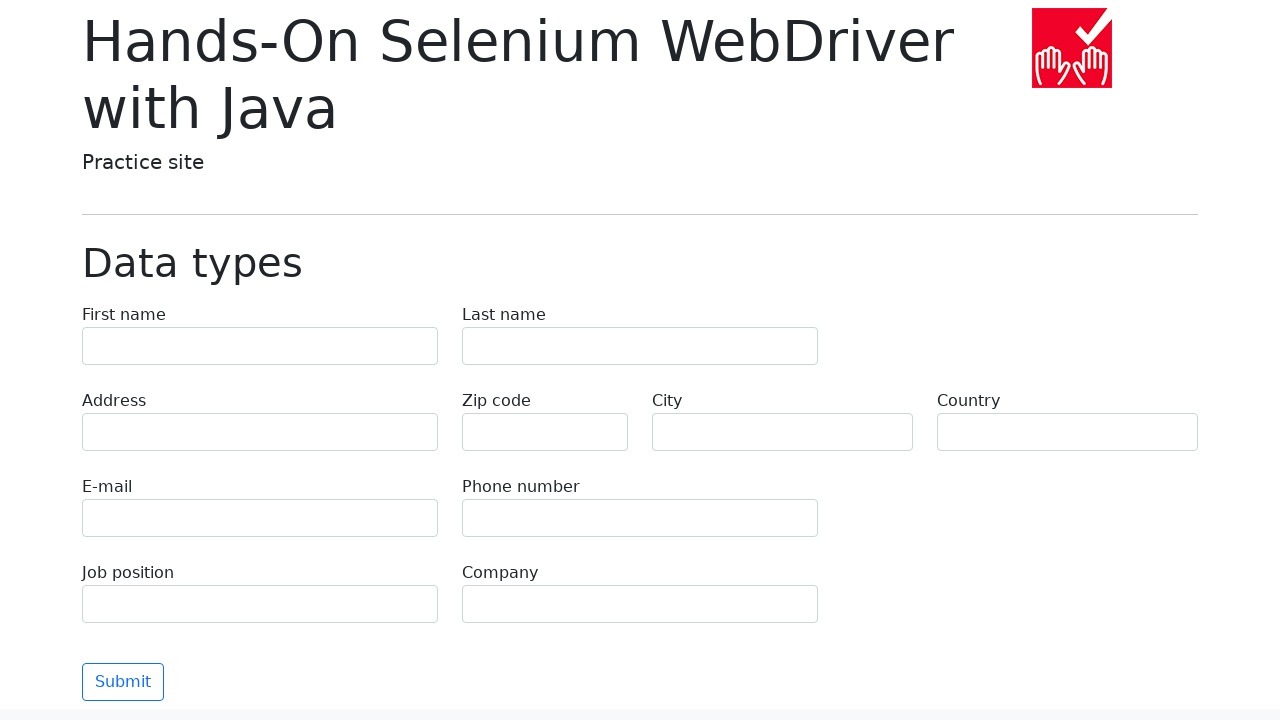

Filled first name field with 'Иван' on input[name='first-name']
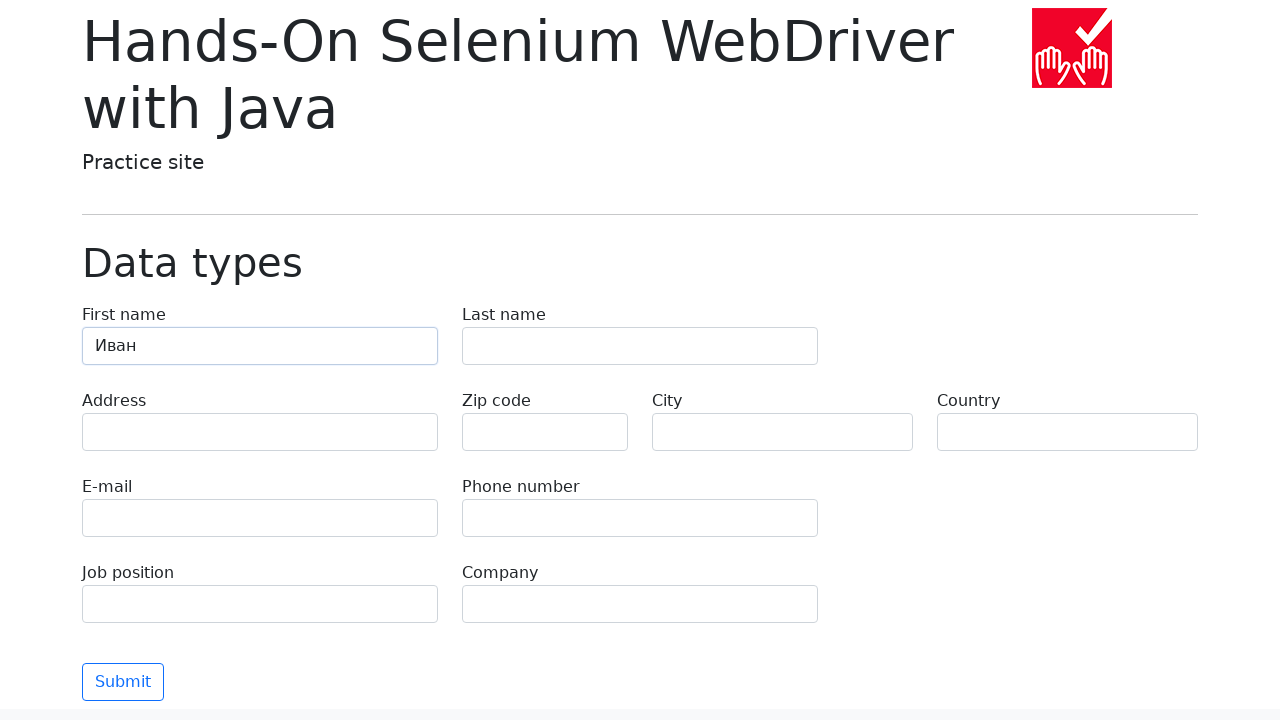

Filled last name field with 'Петров' on input[name='last-name']
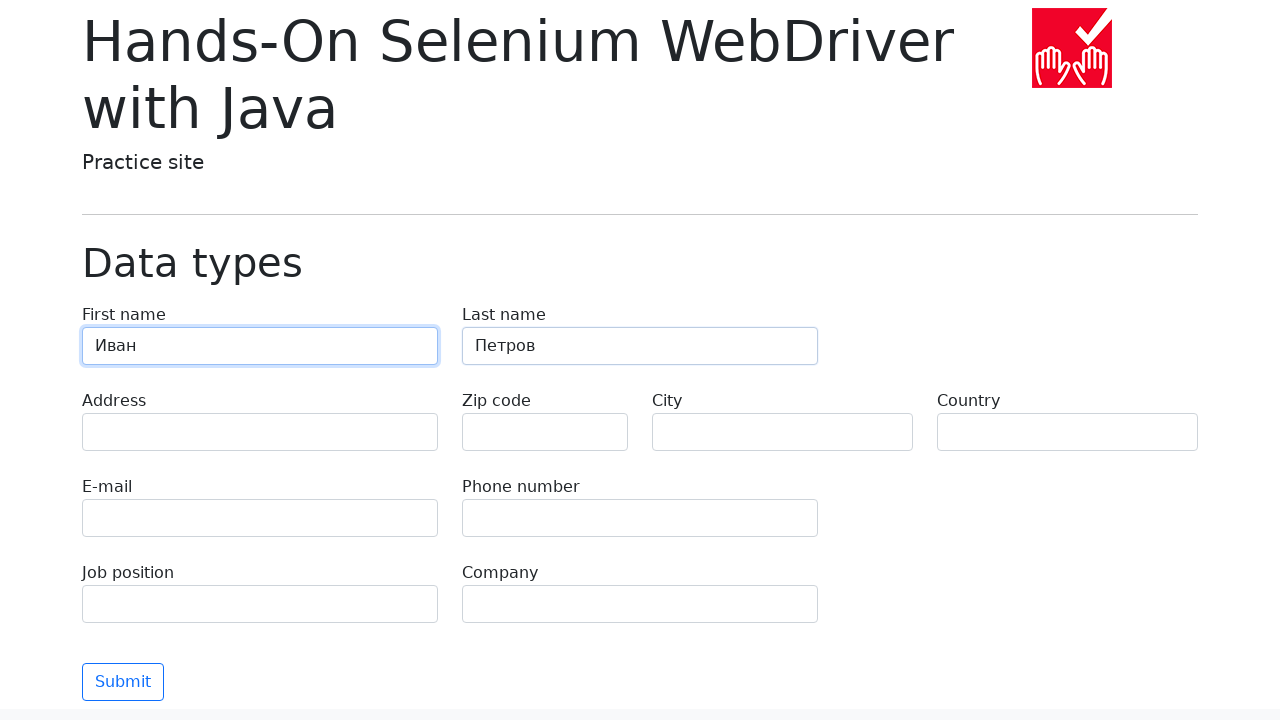

Filled address field with 'Ленина, 55-3' on input[name='address']
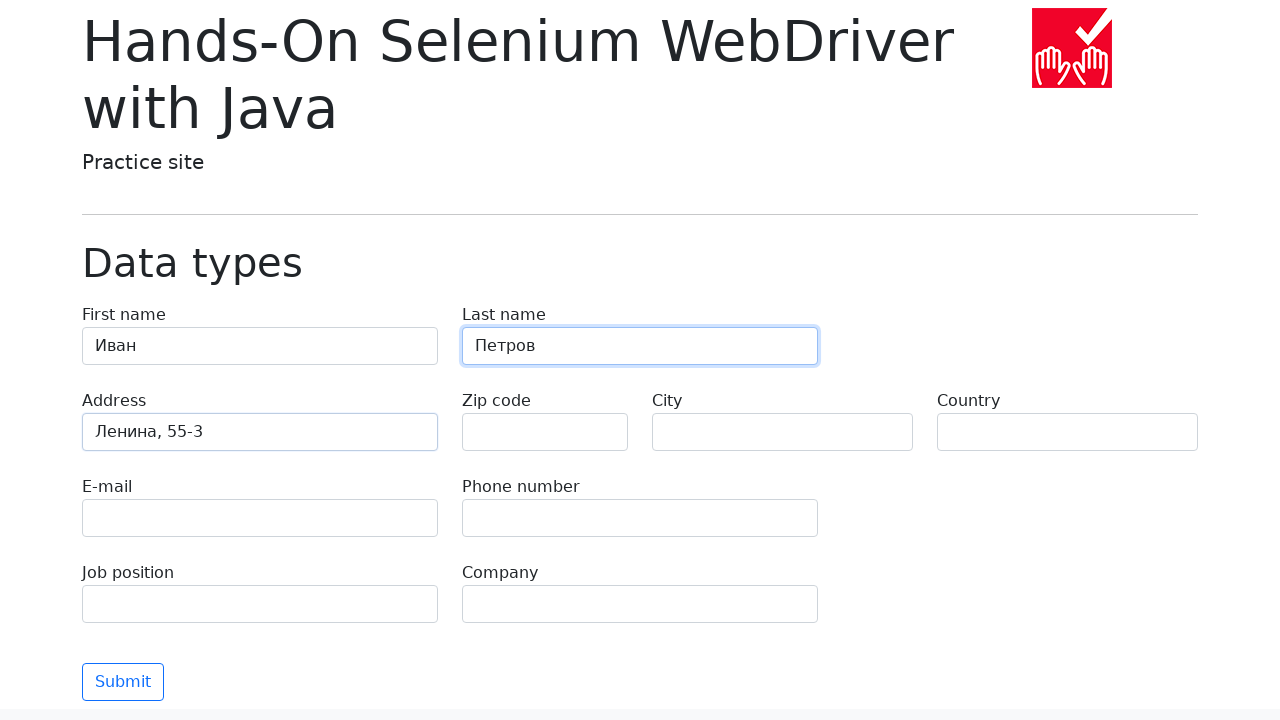

Filled city field with 'Москва' on input[name='city']
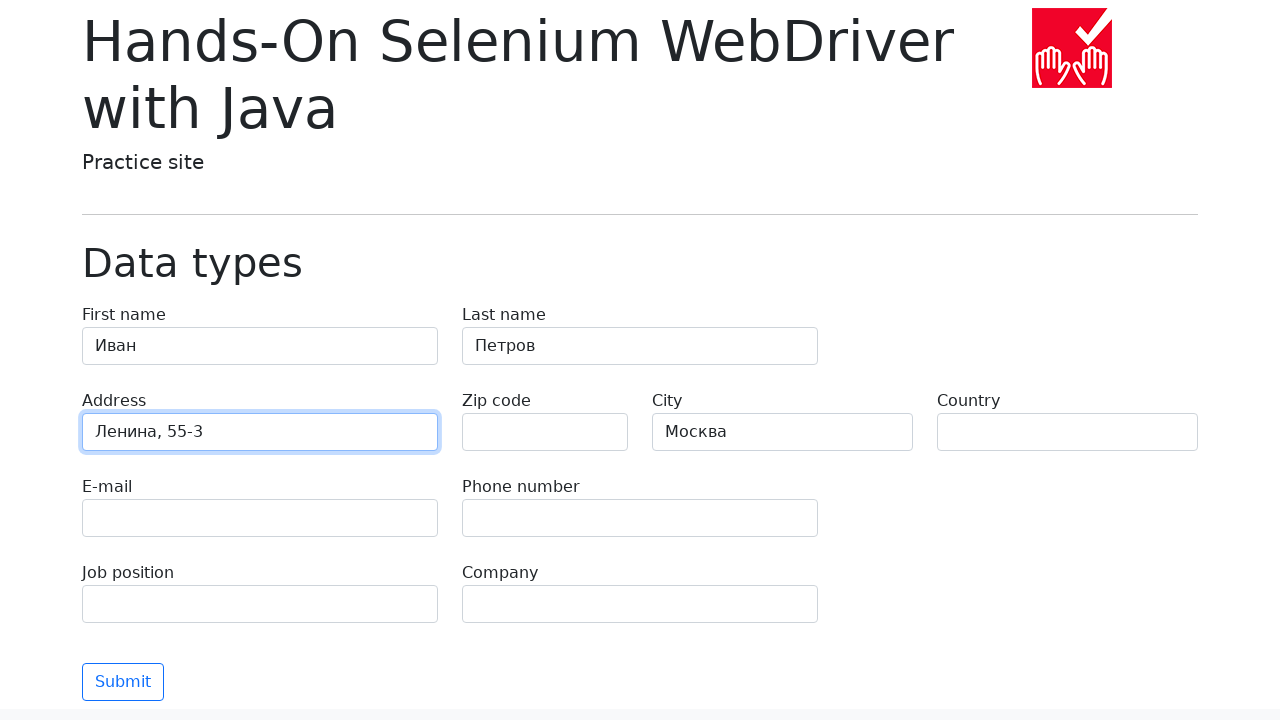

Filled country field with 'Россия' on input[name='country']
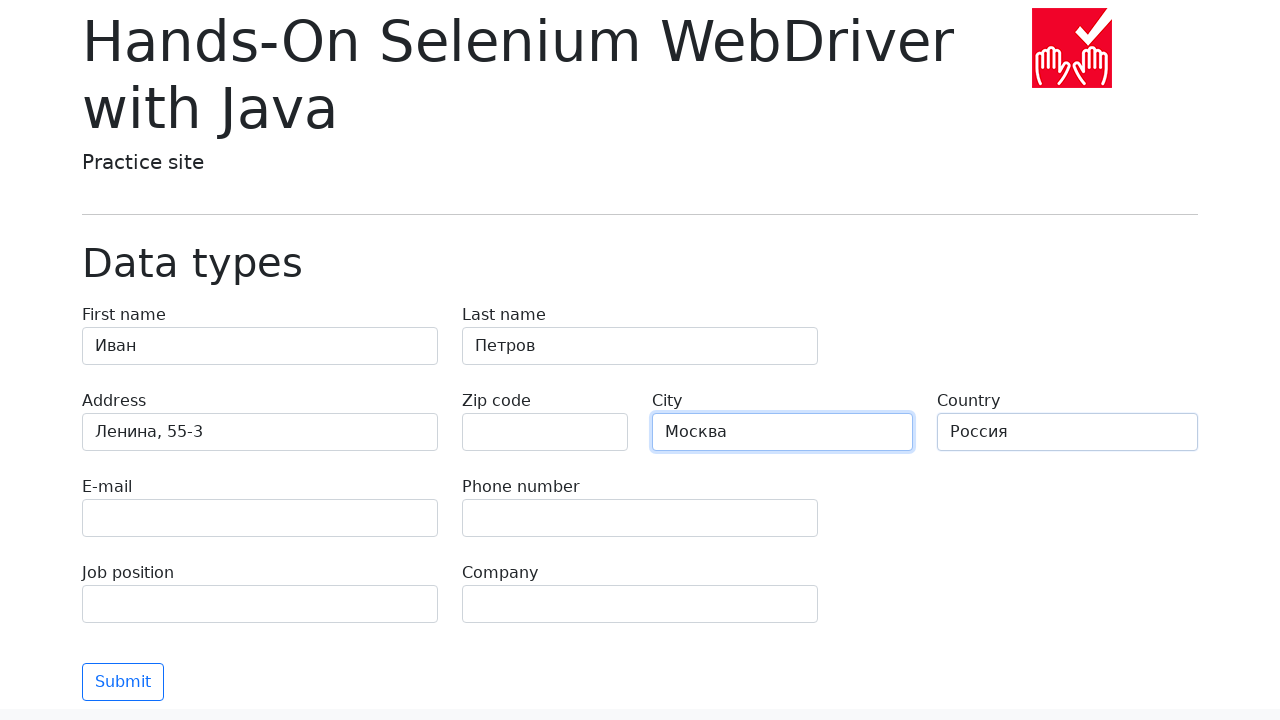

Filled email field with 'test@skypro.com' on input[name='e-mail']
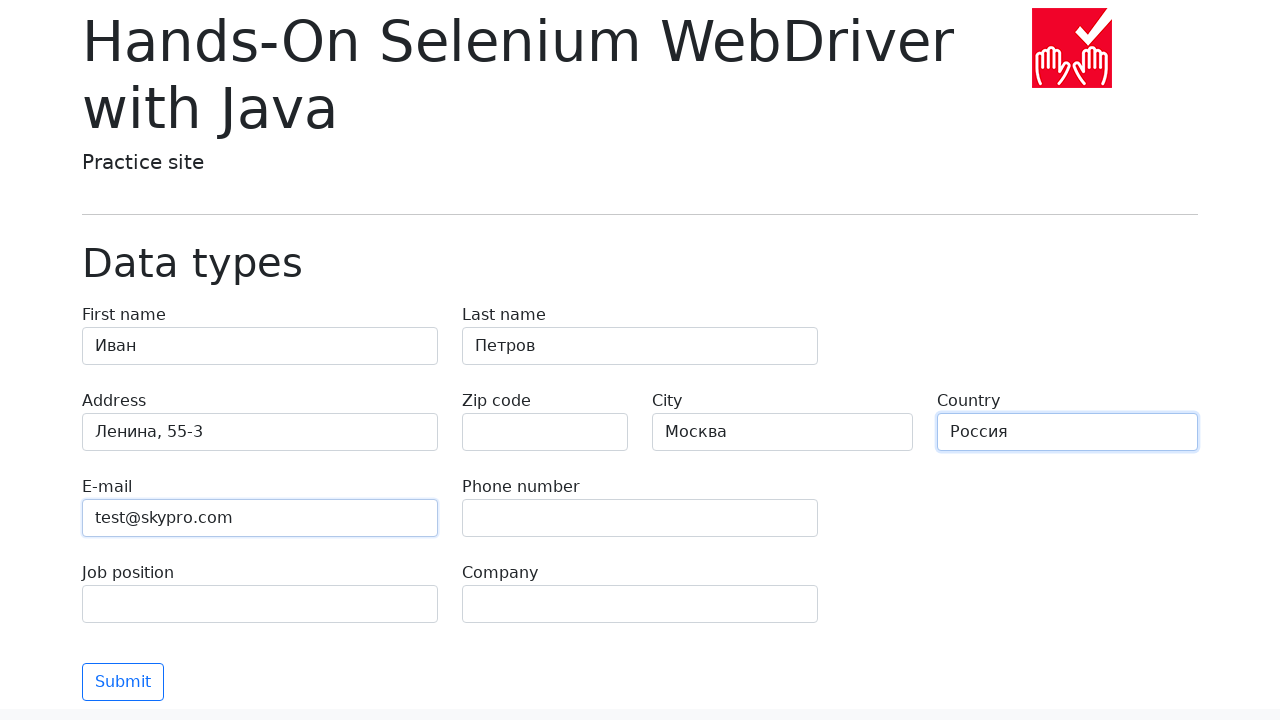

Filled phone field with '+7985899998787' on input[name='phone']
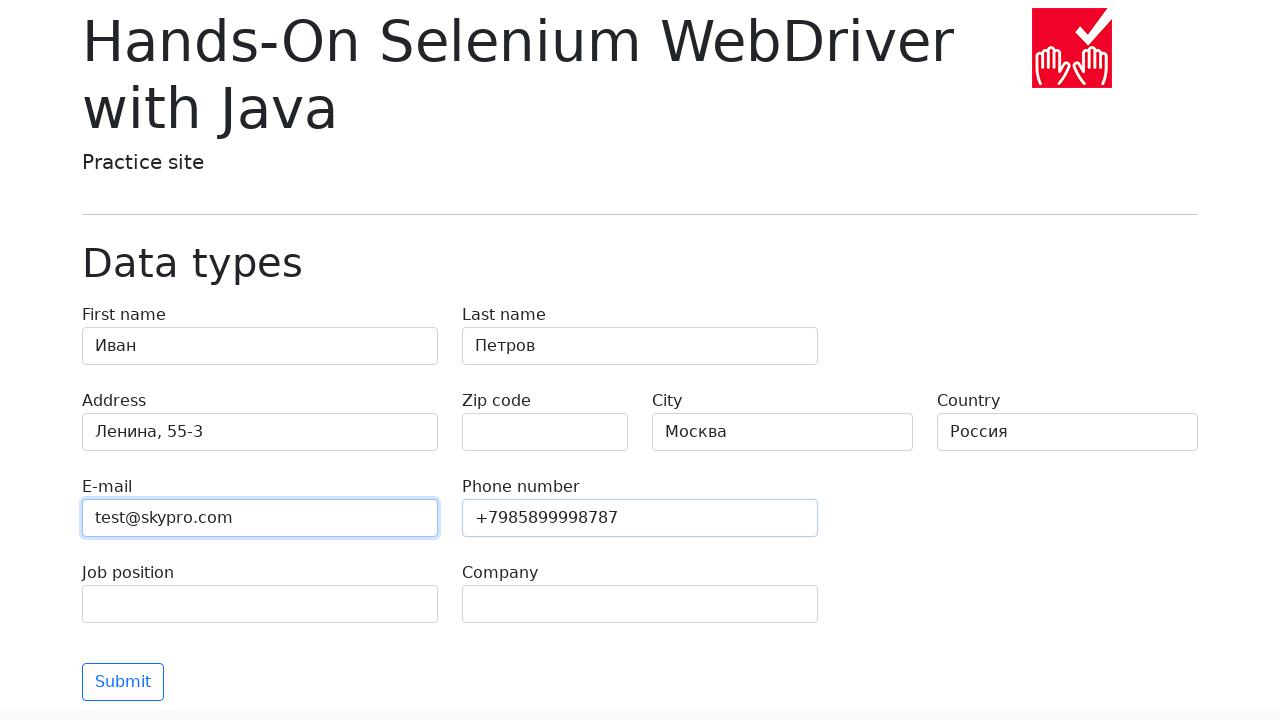

Filled job position field with 'QA' on input[name='job-position']
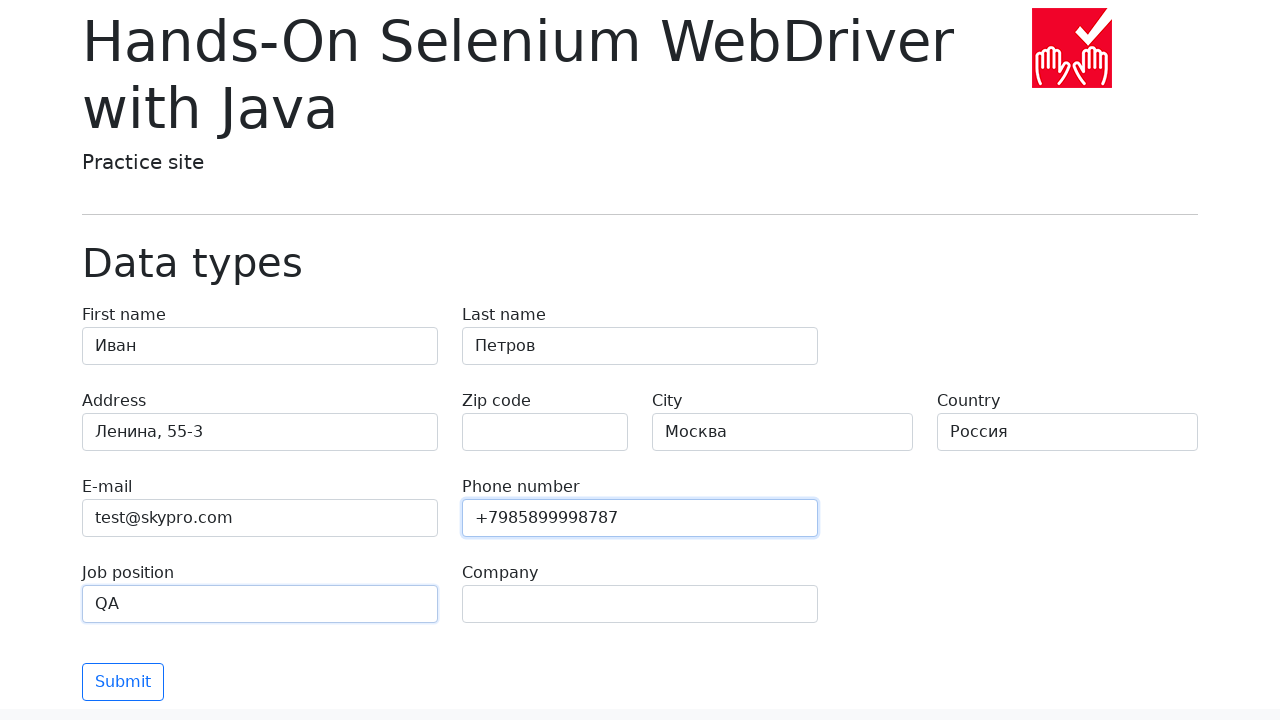

Filled company field with 'SkyPro' on input[name='company']
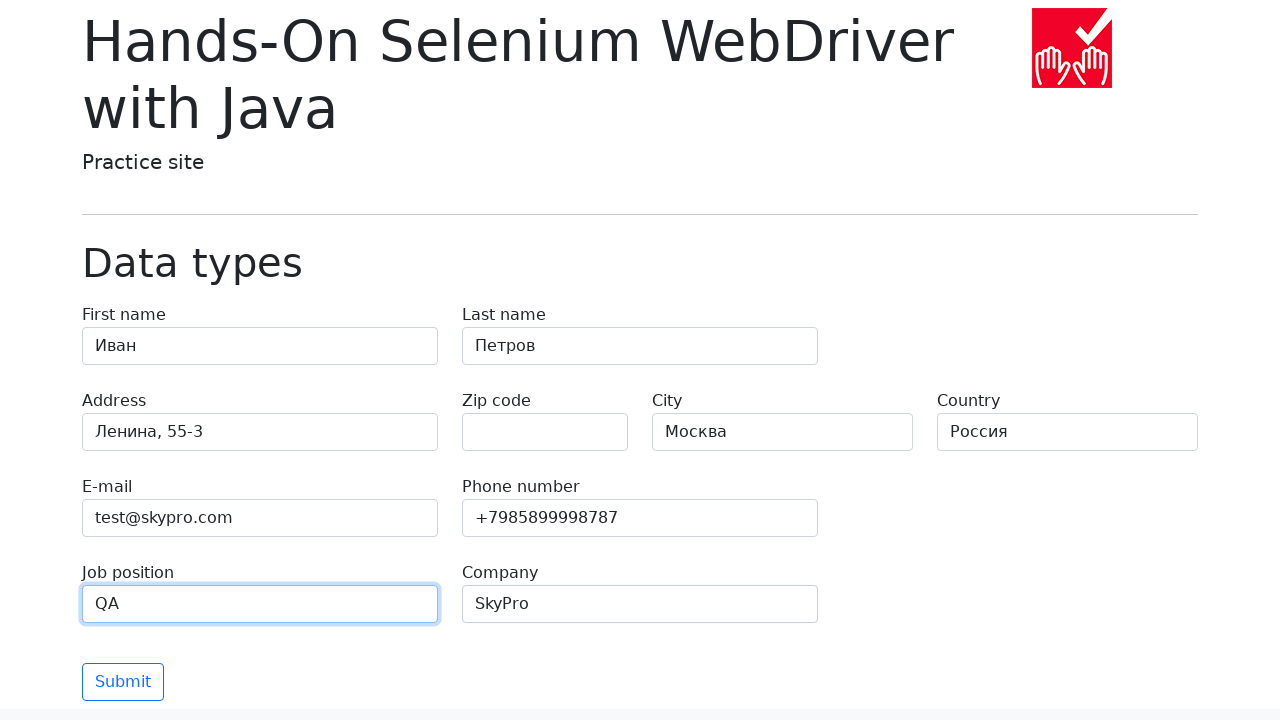

Clicked Submit button to submit the form at (123, 682) on button:text("Submit")
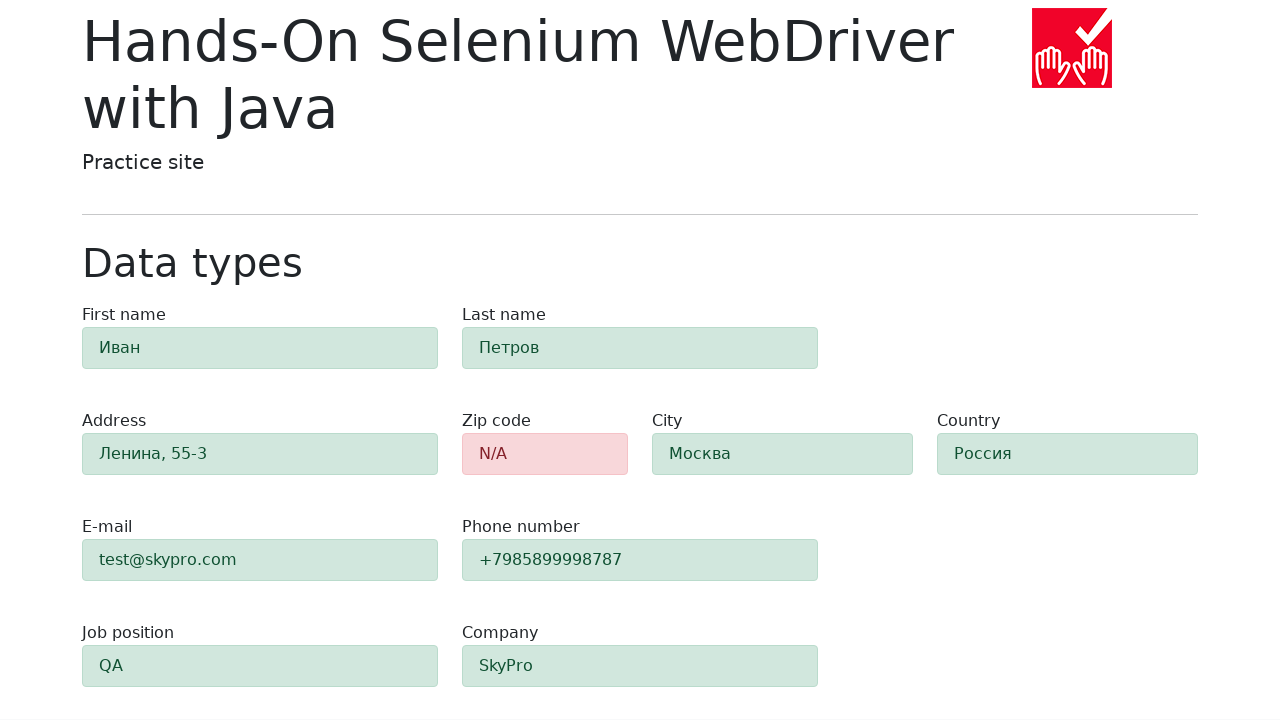

Waited 500ms for form validation to complete
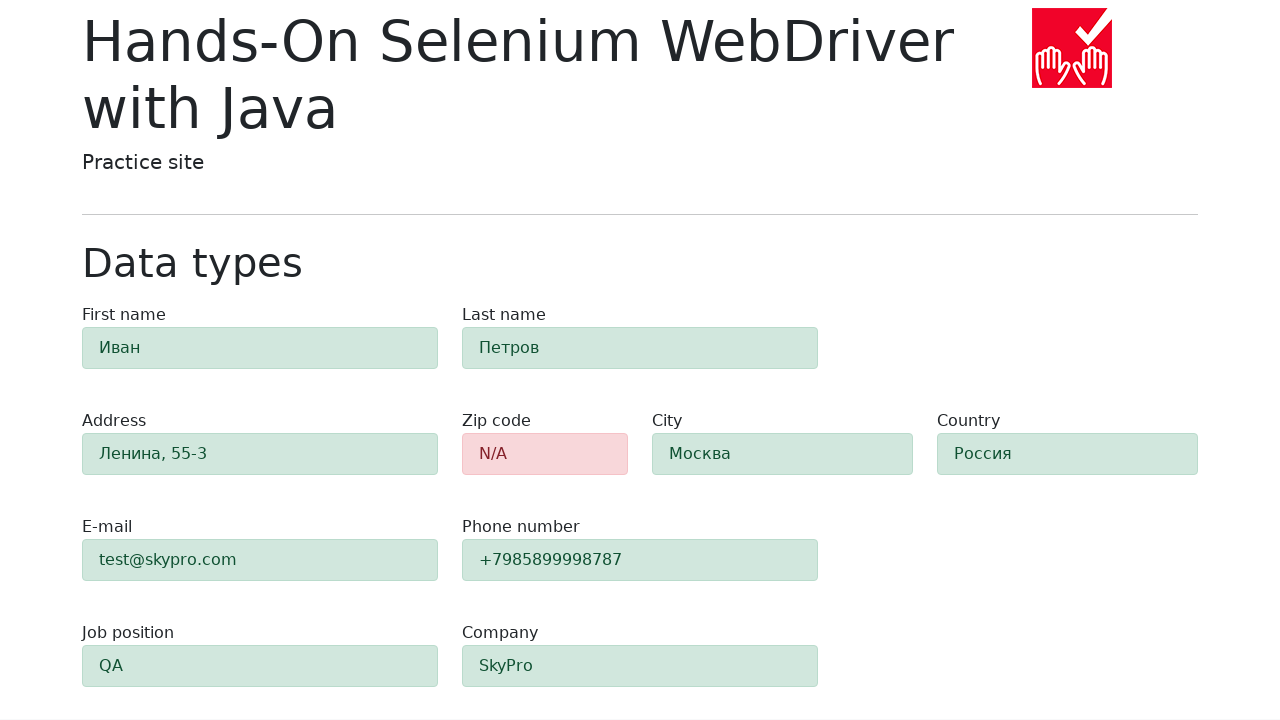

Verified zip code field has alert-danger class (validation error)
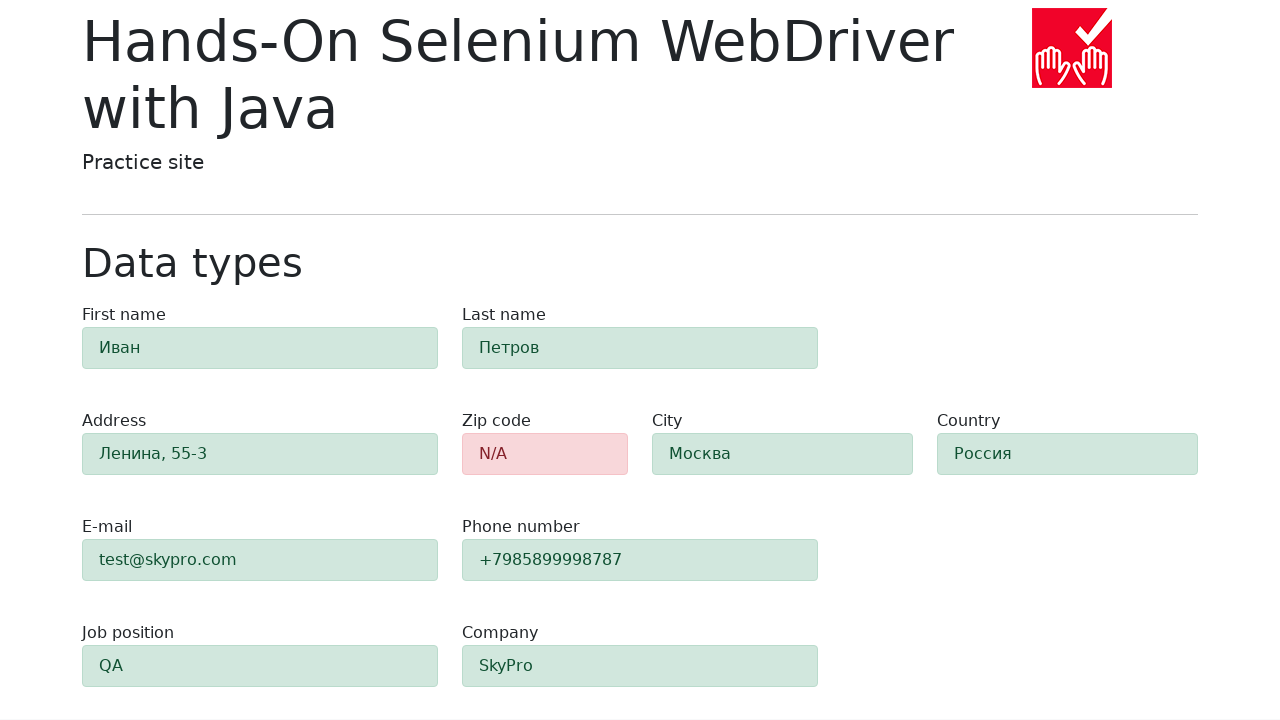

Verified field 'first-name' has alert-success class (validation passed)
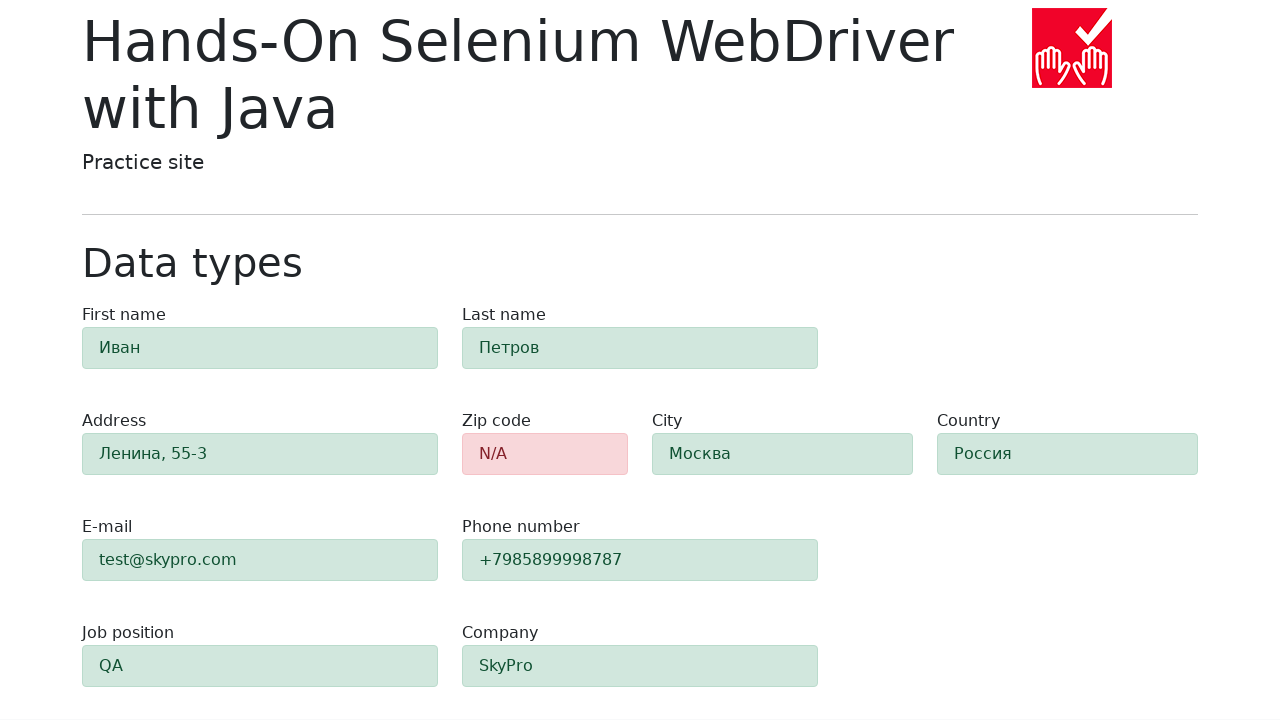

Verified field 'last-name' has alert-success class (validation passed)
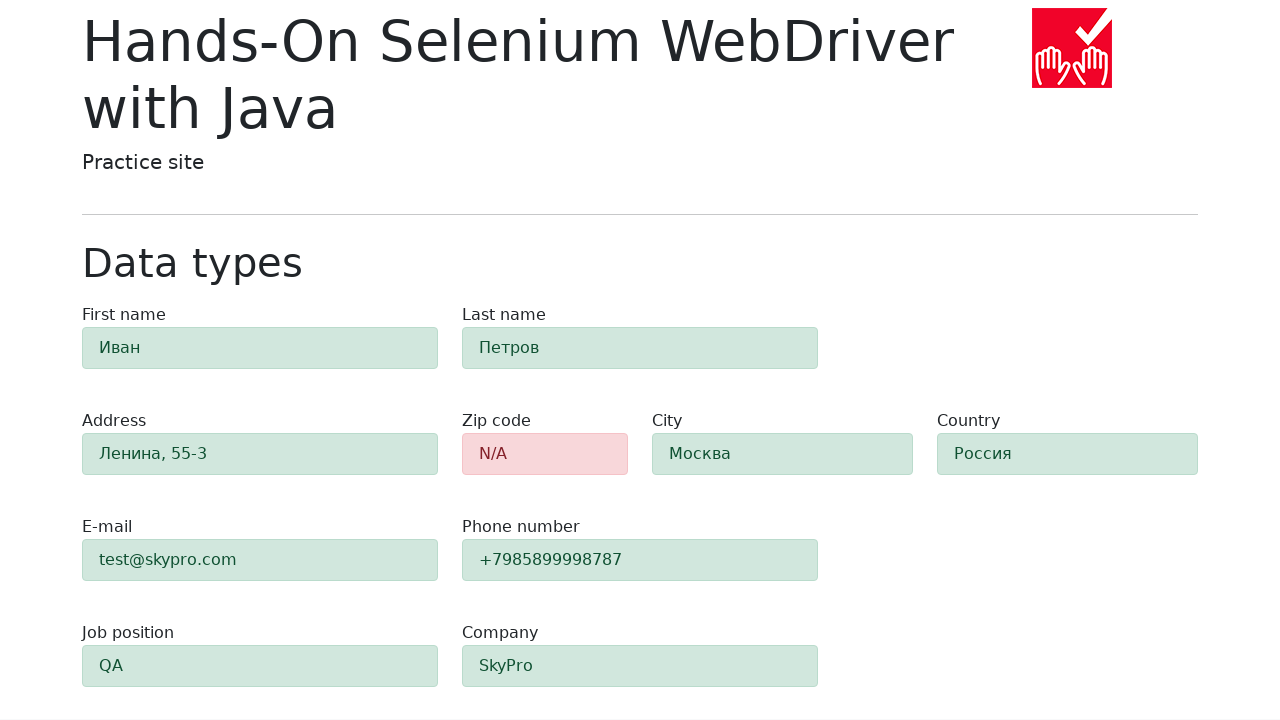

Verified field 'address' has alert-success class (validation passed)
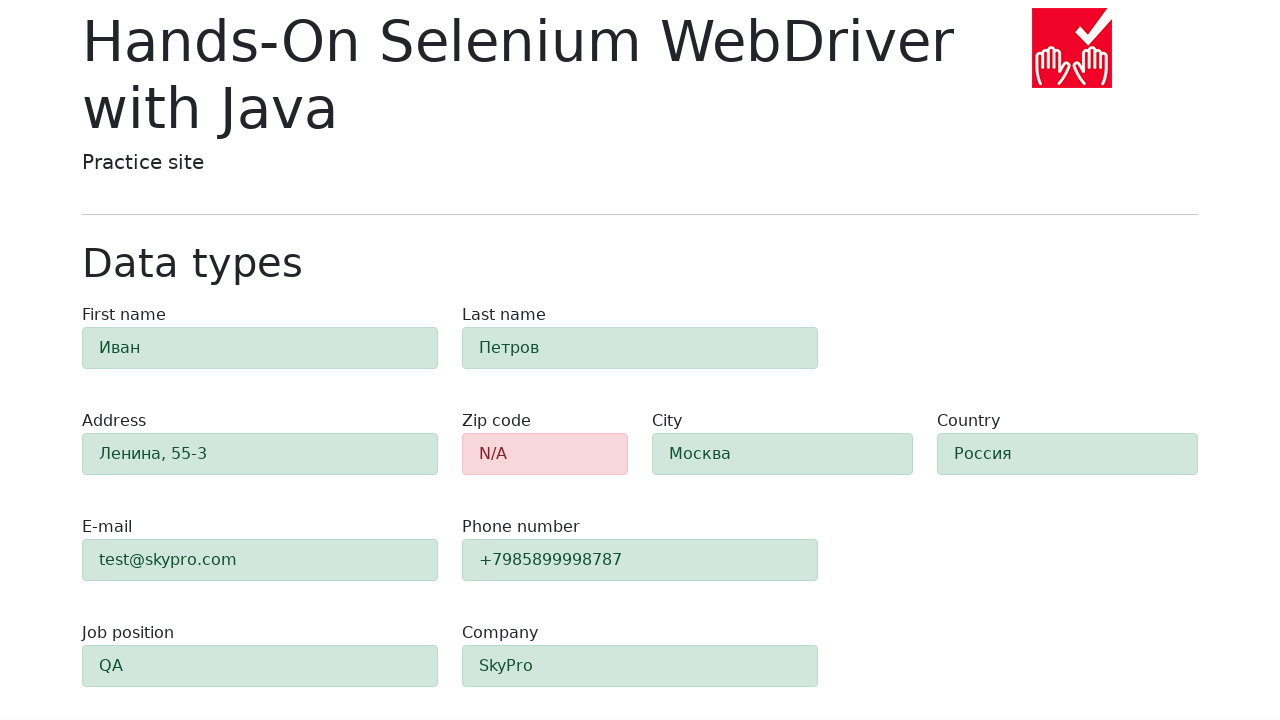

Verified field 'e-mail' has alert-success class (validation passed)
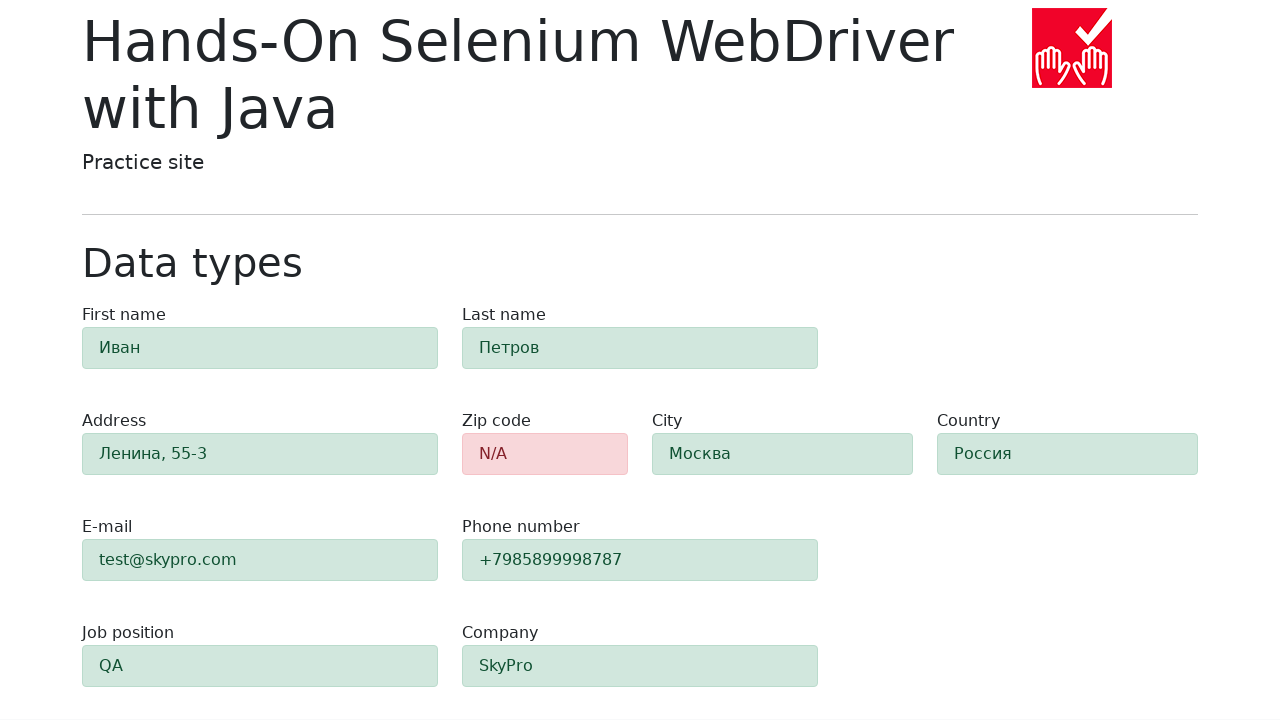

Verified field 'phone' has alert-success class (validation passed)
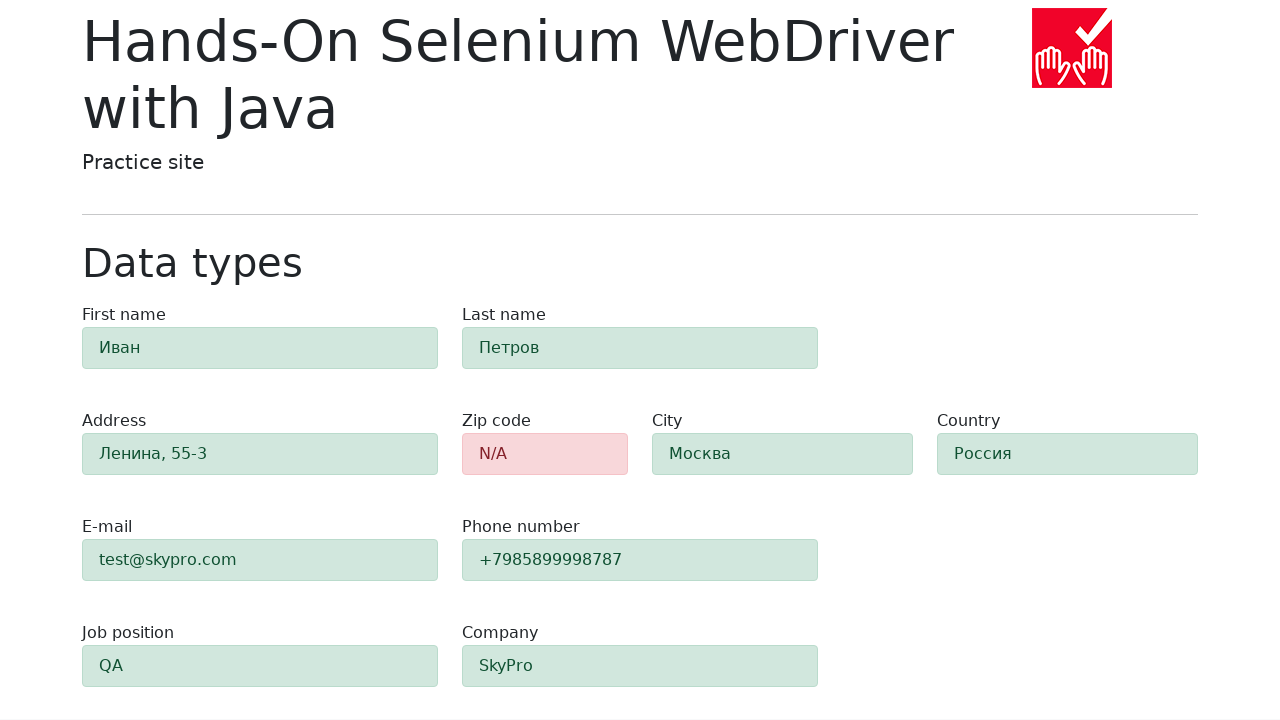

Verified field 'city' has alert-success class (validation passed)
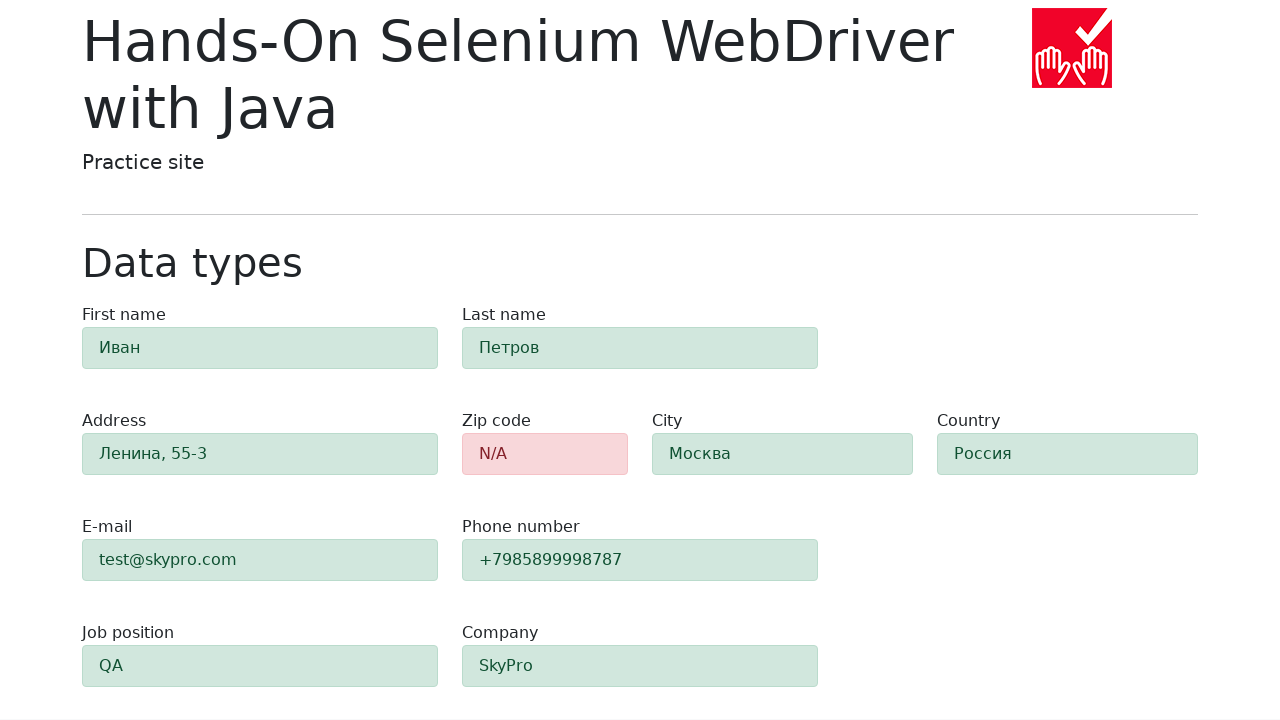

Verified field 'country' has alert-success class (validation passed)
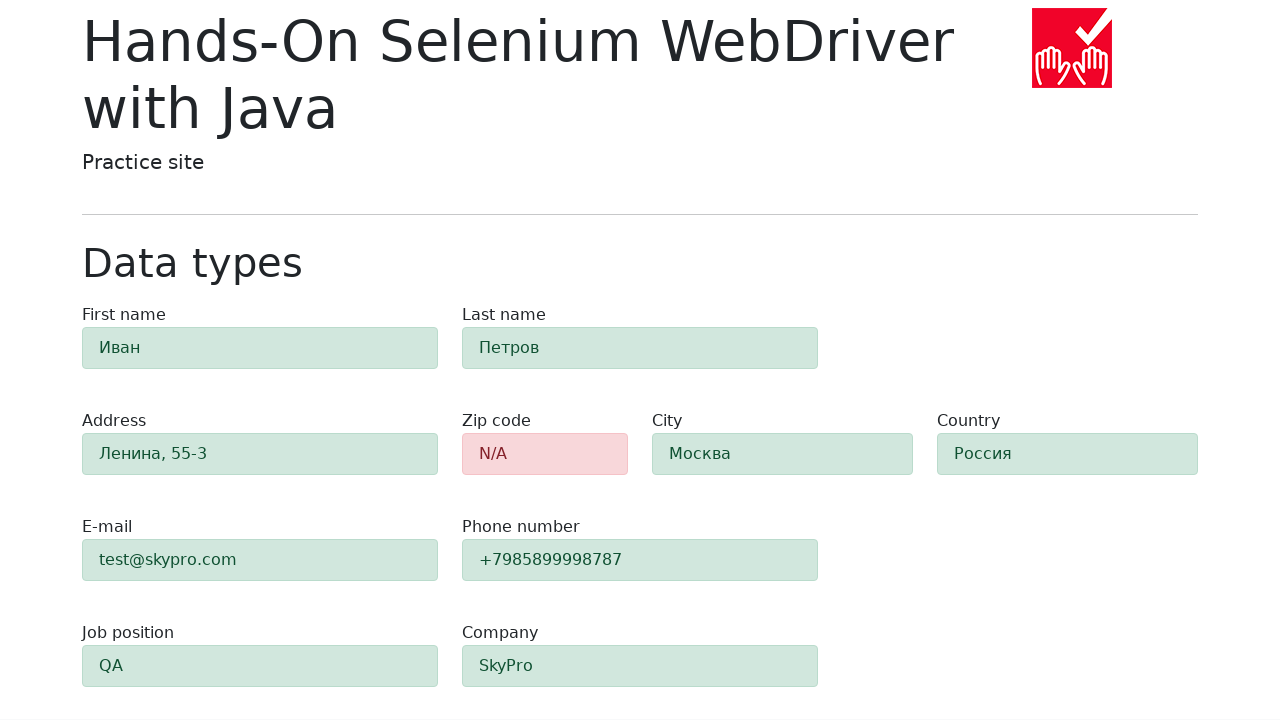

Verified field 'job-position' has alert-success class (validation passed)
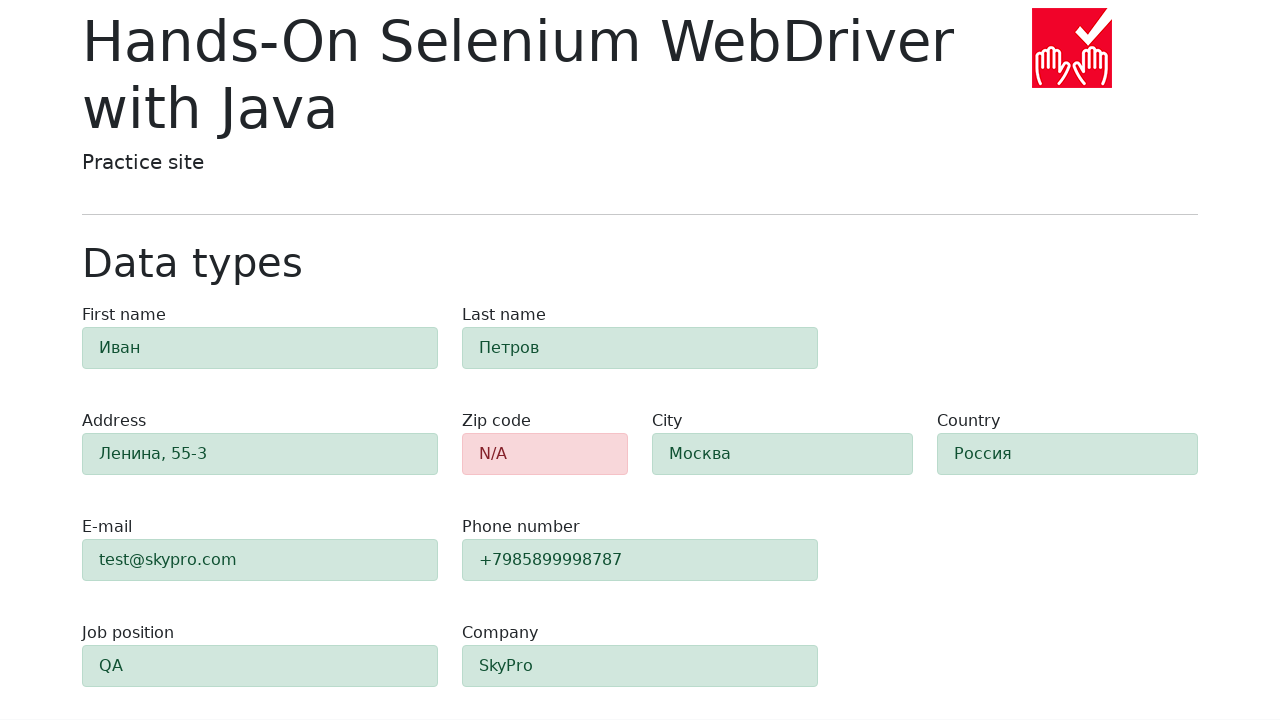

Verified field 'company' has alert-success class (validation passed)
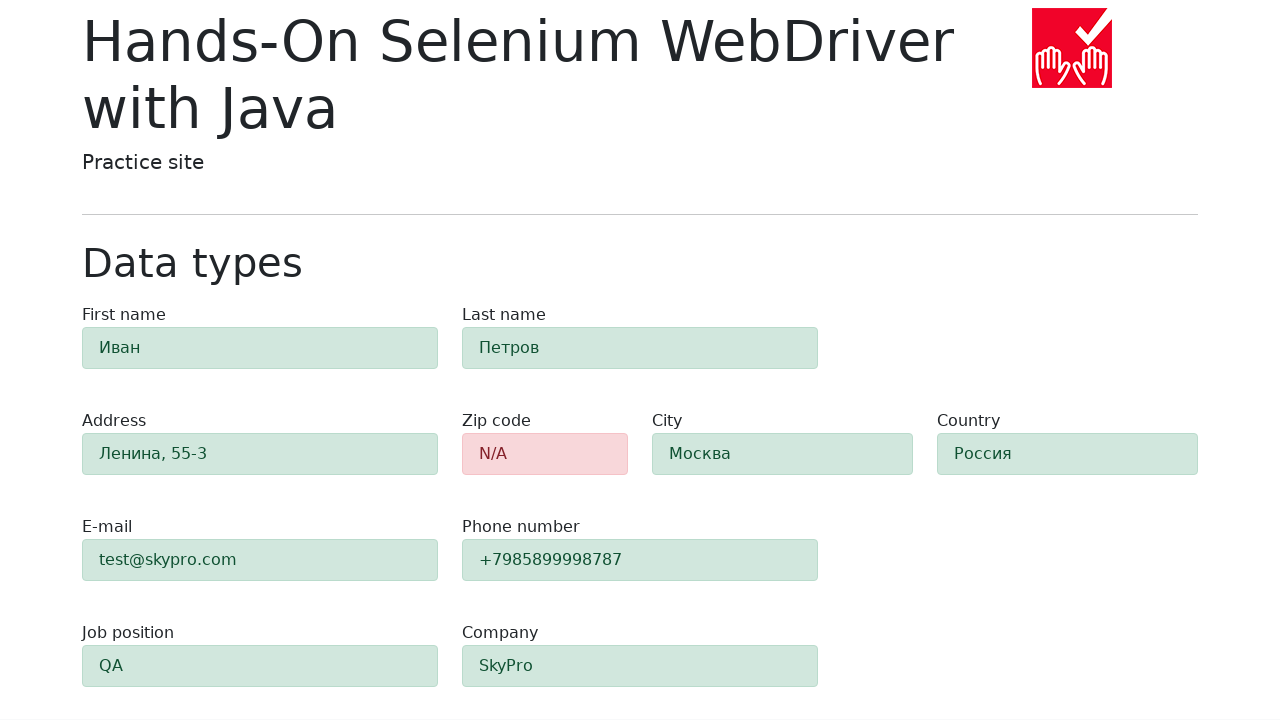

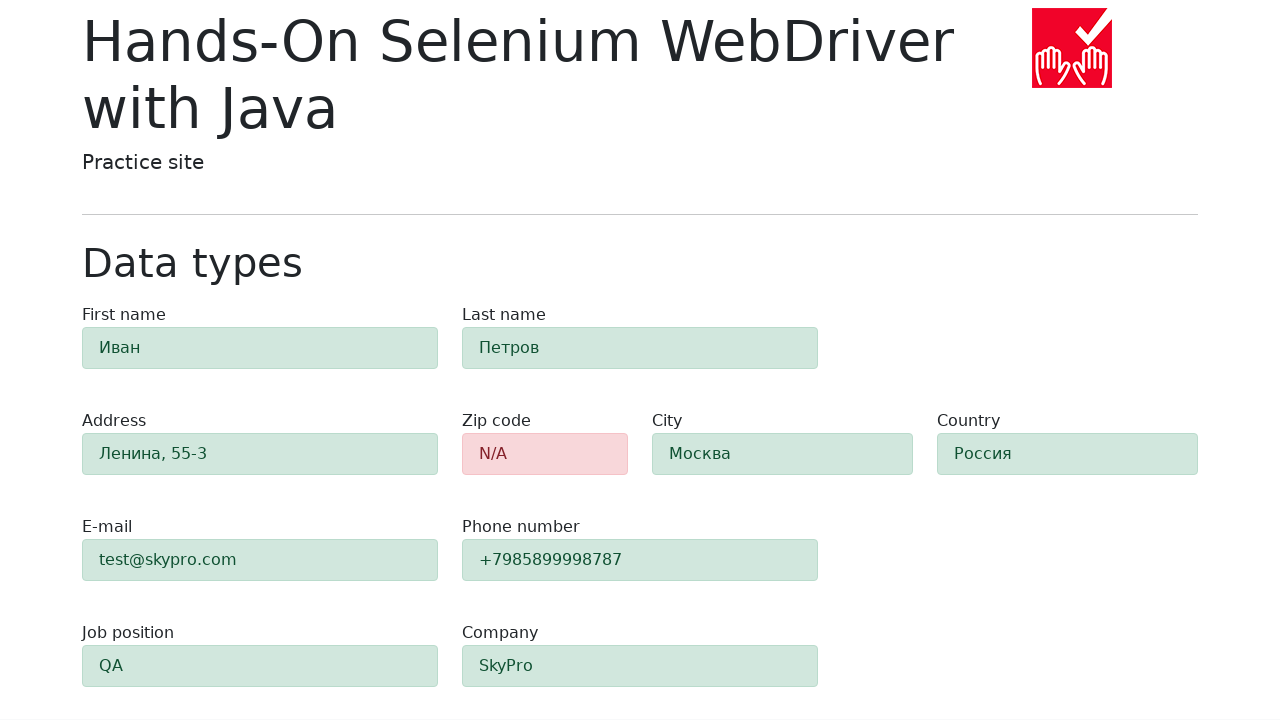